Tests XPath sibling and parent traversal techniques by locating buttons in the header using following-sibling and parent axis selectors, then retrieving their text content.

Starting URL: https://rahulshettyacademy.com/AutomationPractice/

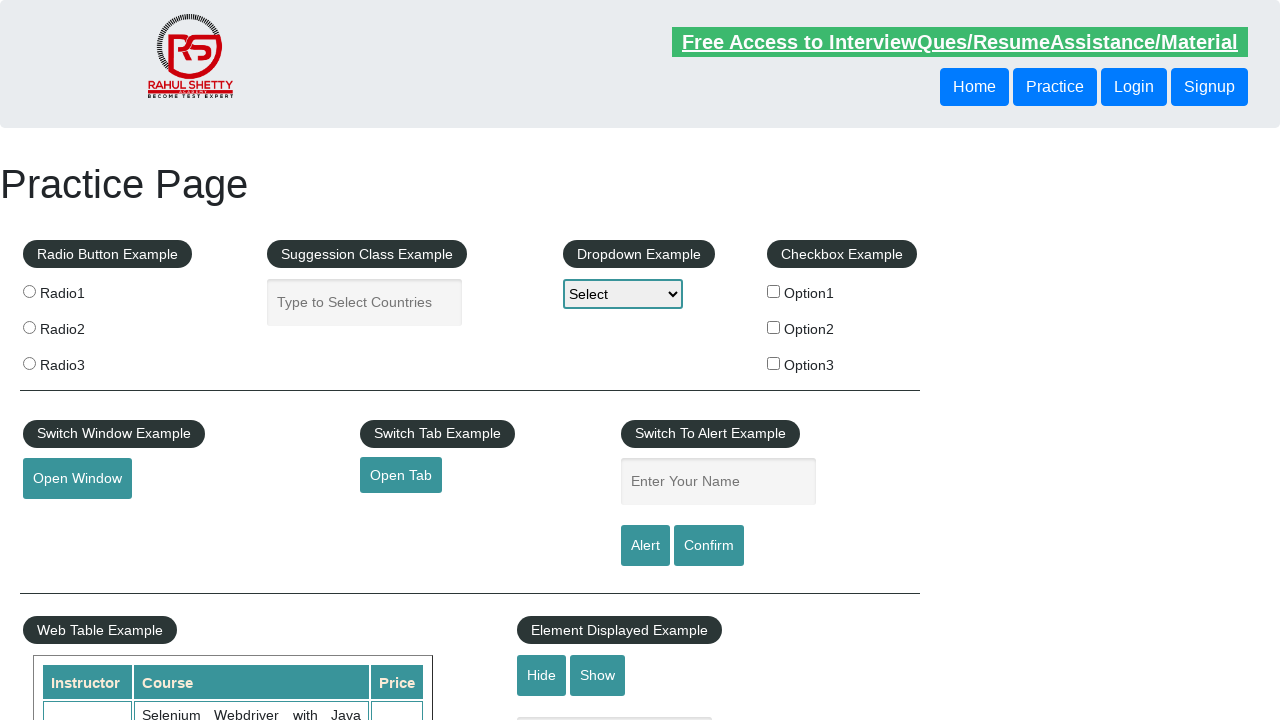

Navigated to https://rahulshettyacademy.com/AutomationPractice/
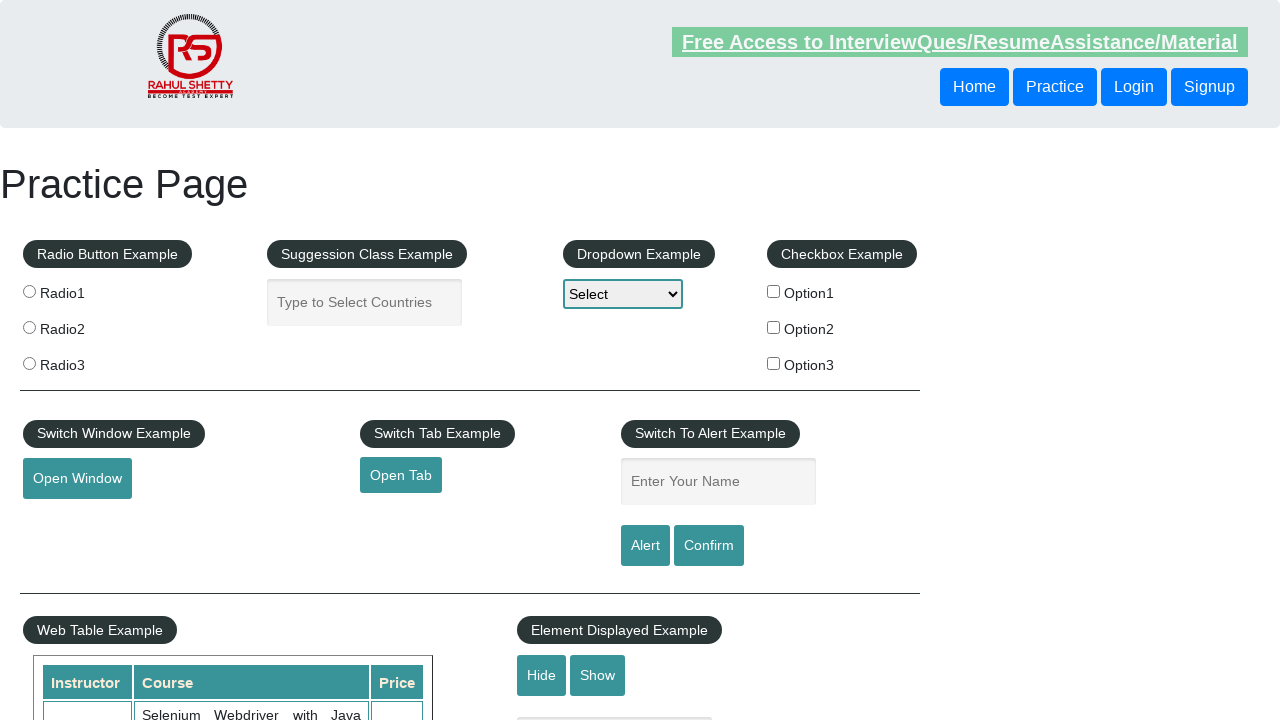

Located and retrieved text from button using following-sibling XPath axis
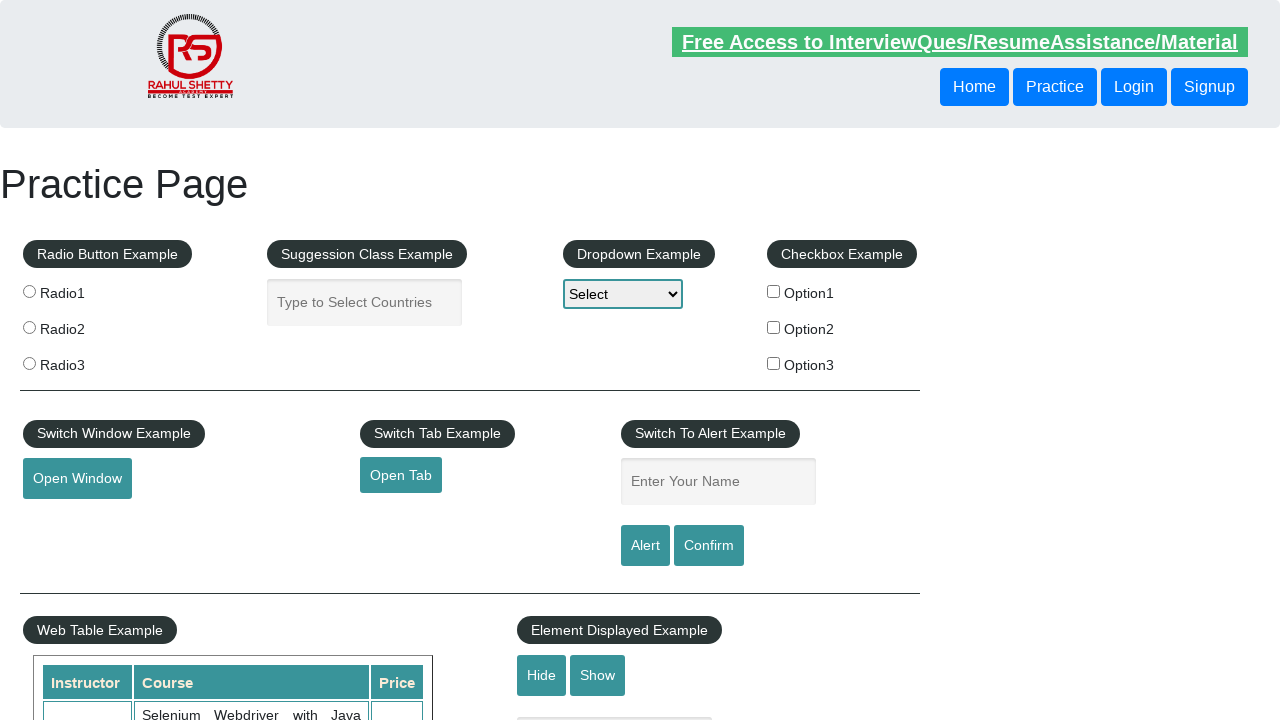

Located and retrieved text from button using parent XPath axis
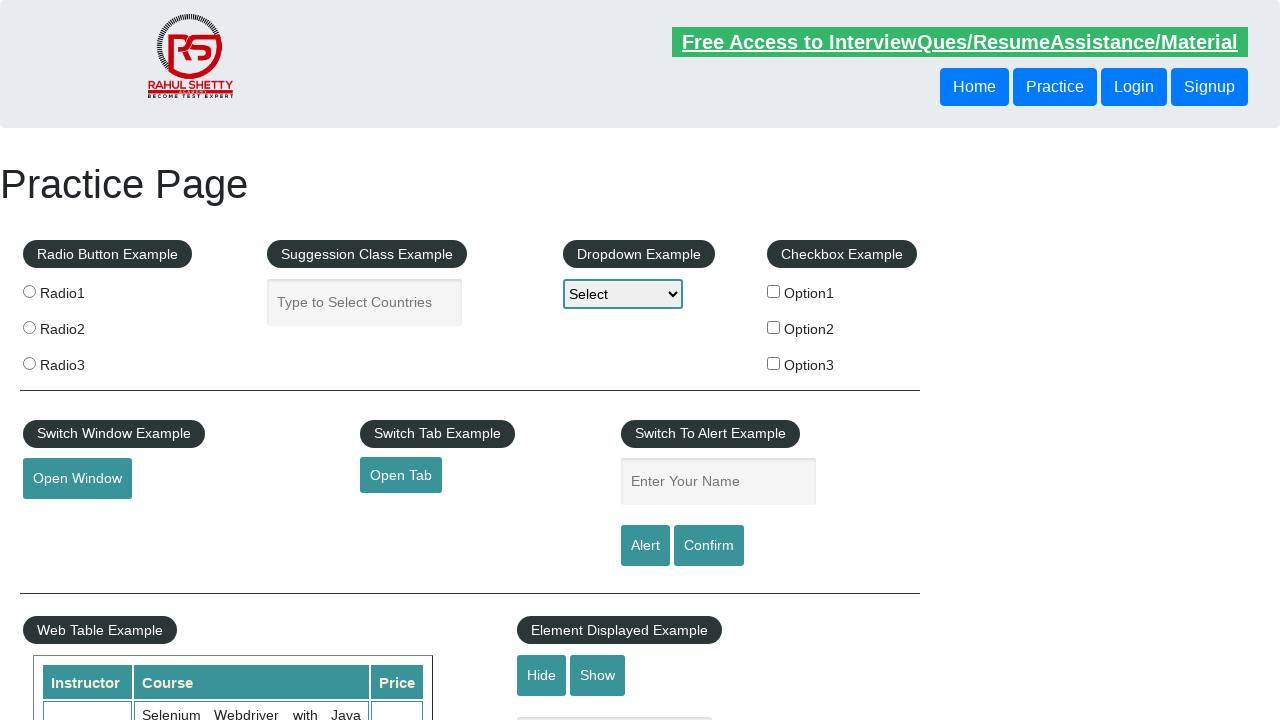

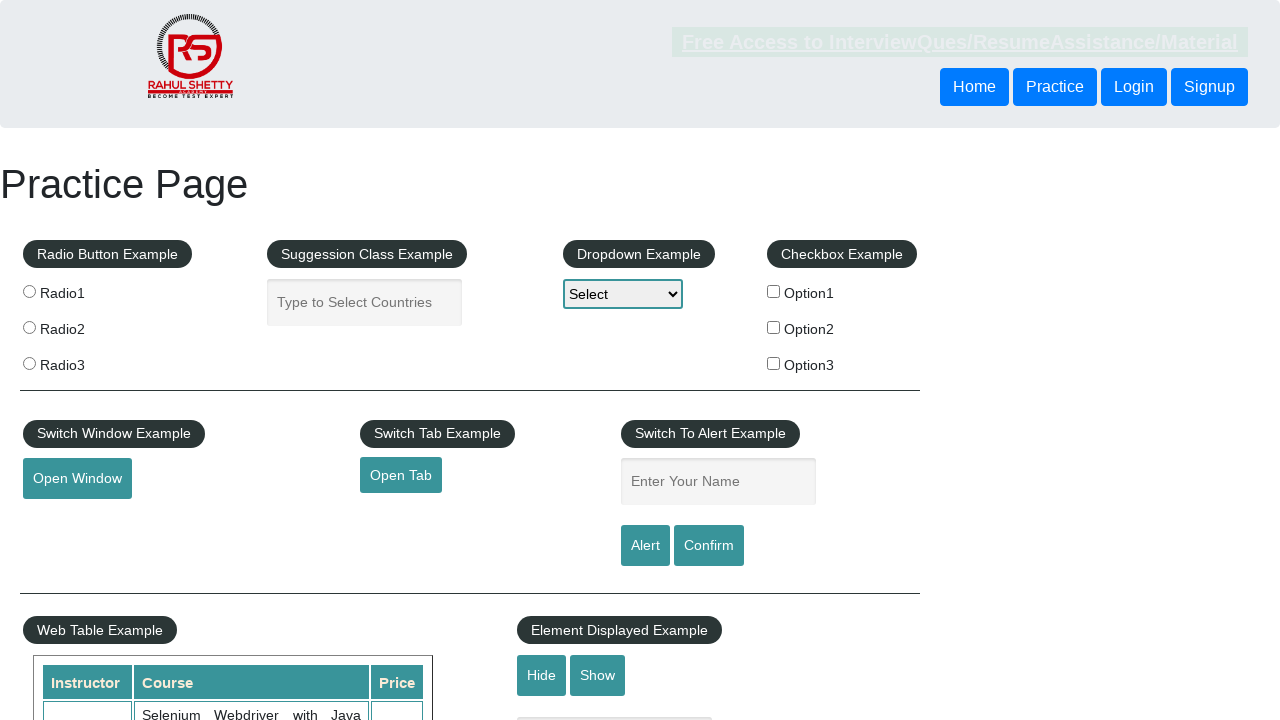